Tests a basic web form by entering text and clicking submit button

Starting URL: https://www.selenium.dev/selenium/web/web-form.html

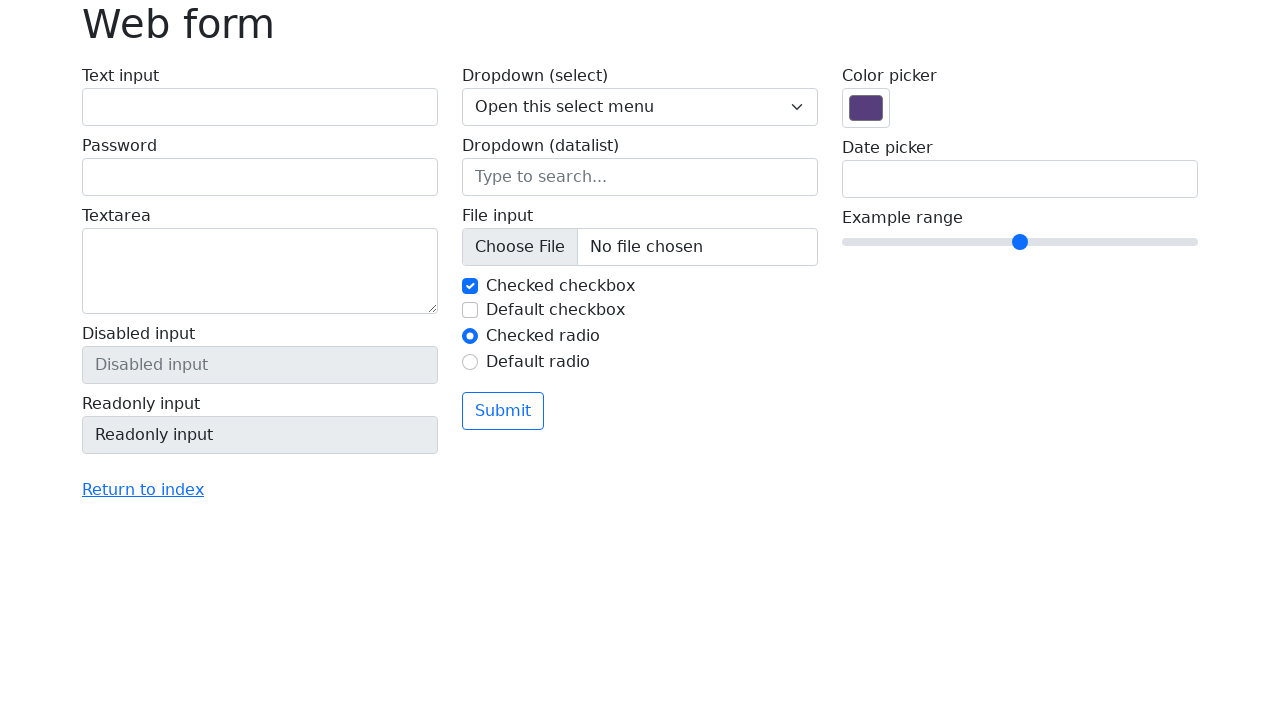

Filled text input field with 'Selenium' on input[name='my-text']
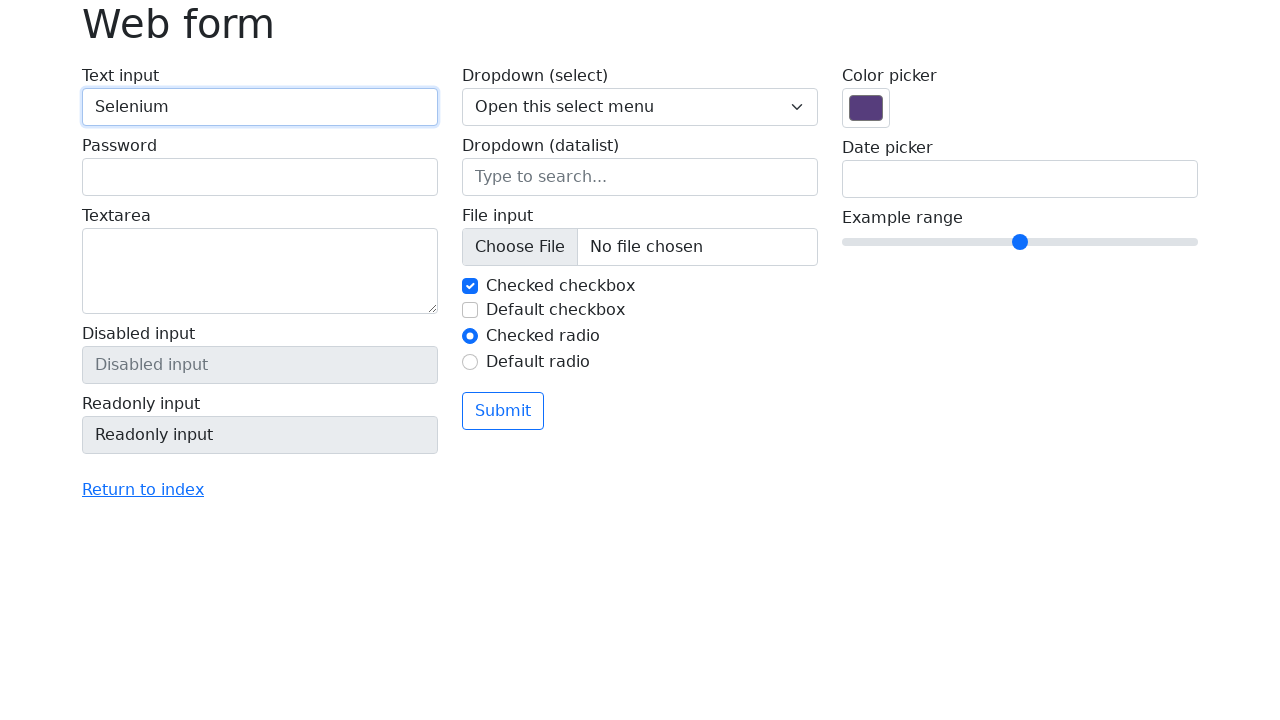

Clicked submit button at (503, 411) on button
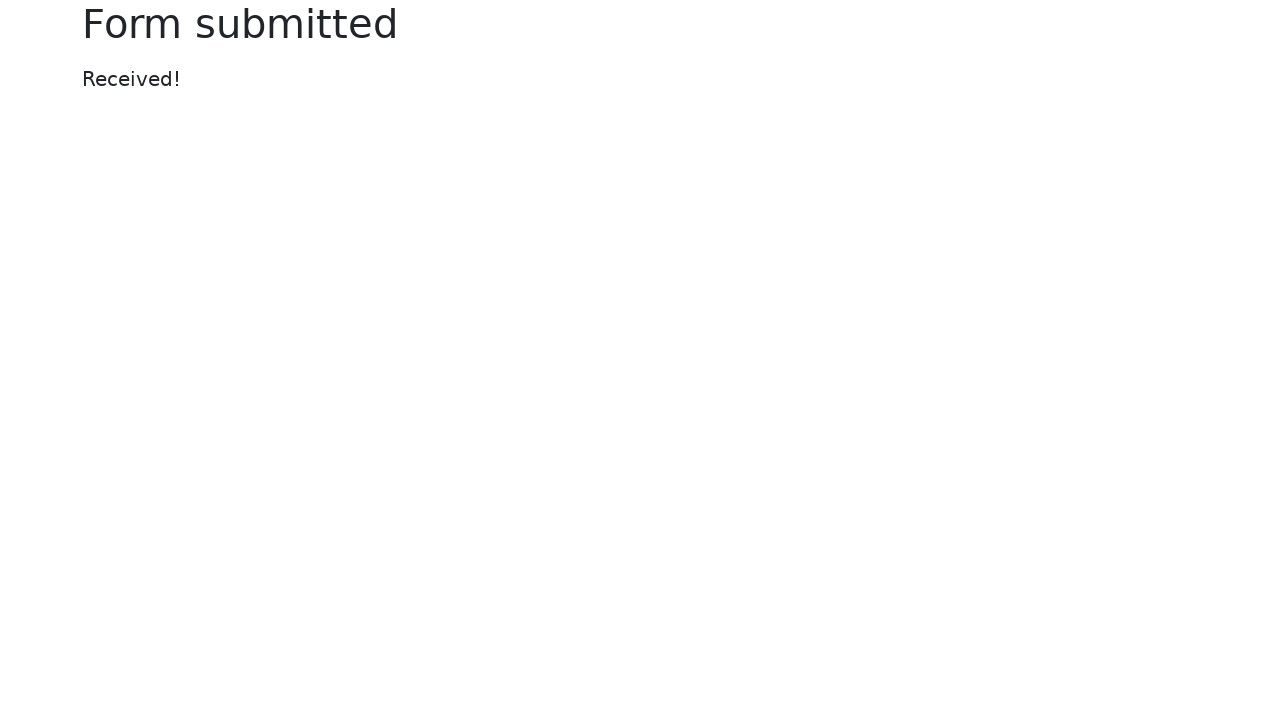

Success message appeared
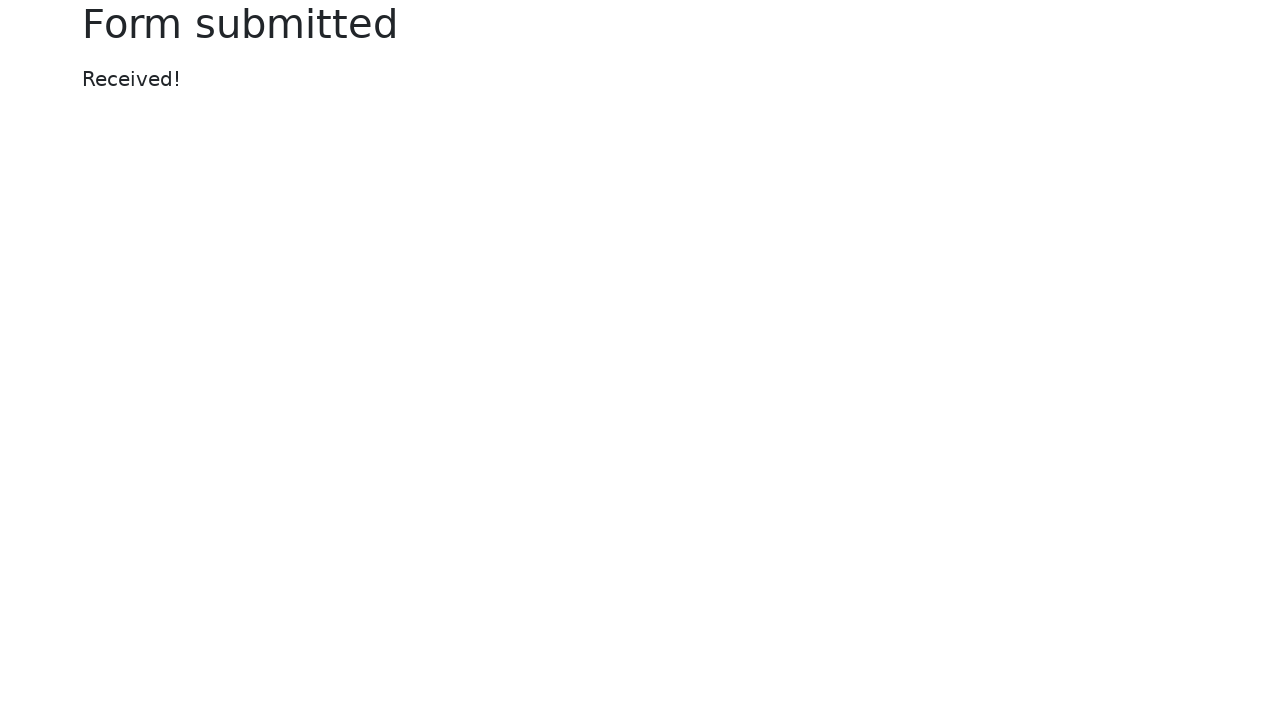

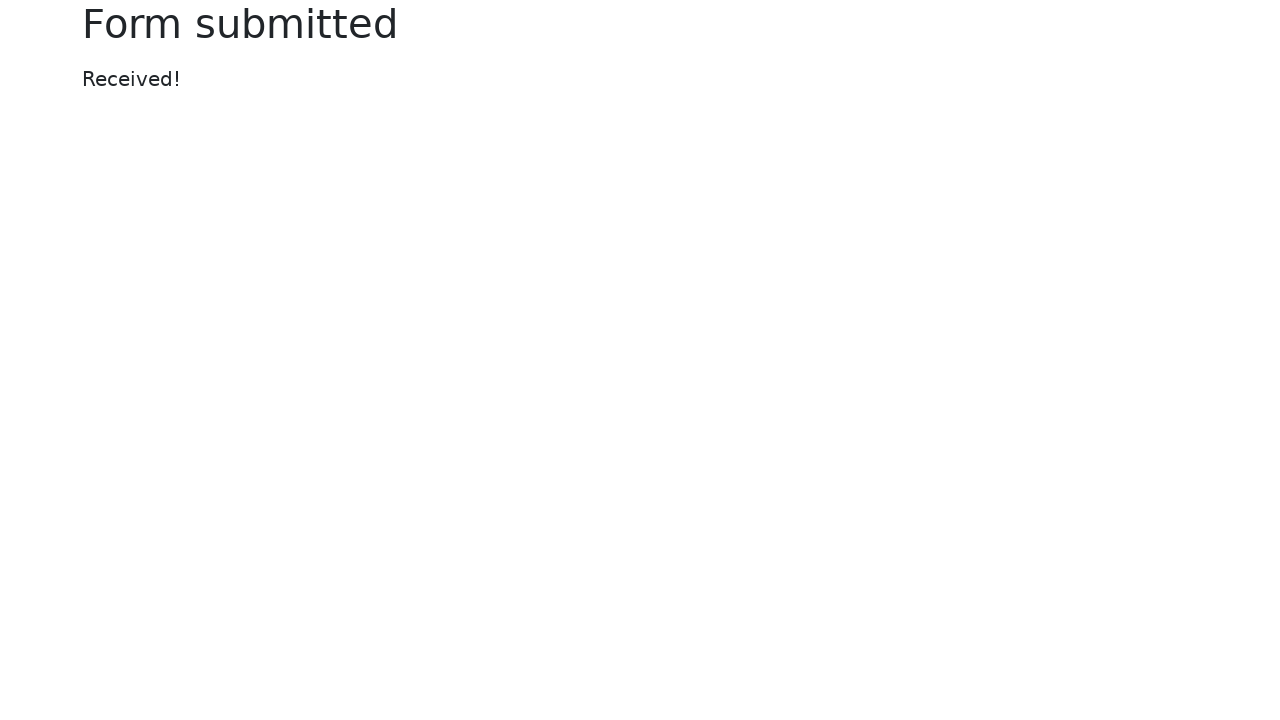